Tests a form filling workflow on a test automation practice site by filling name, email, phone, address fields, performing a Wikipedia search, selecting a gender radio button, and clicking a browser windows button.

Starting URL: https://testautomationpractice.blogspot.com/

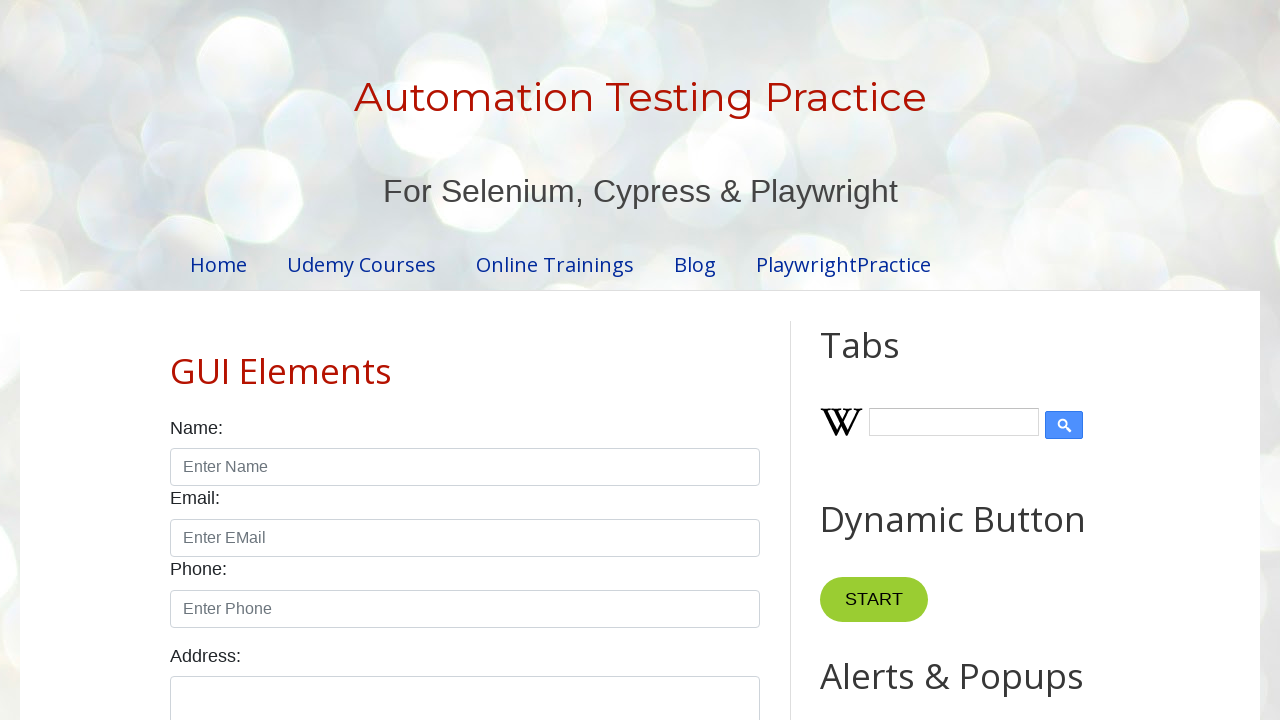

Filled name field with 'John Smith' on #name
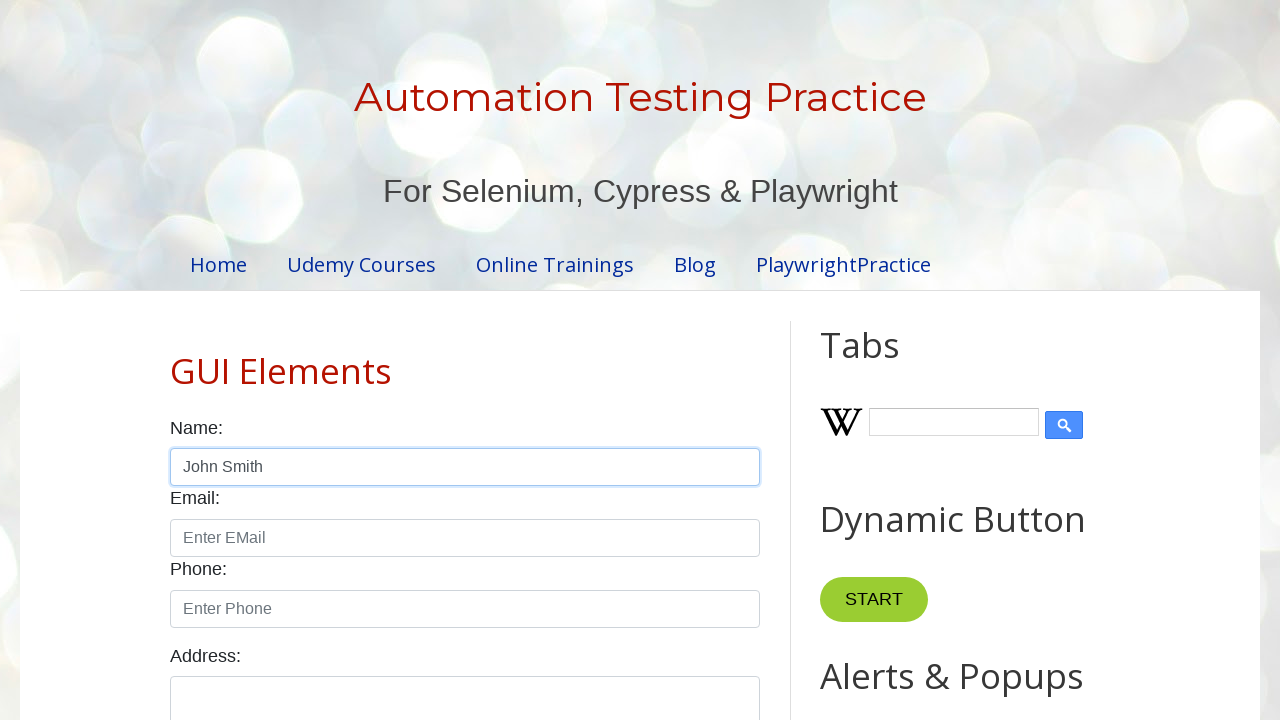

Filled email field with 'johnsmith@example.com' on #email
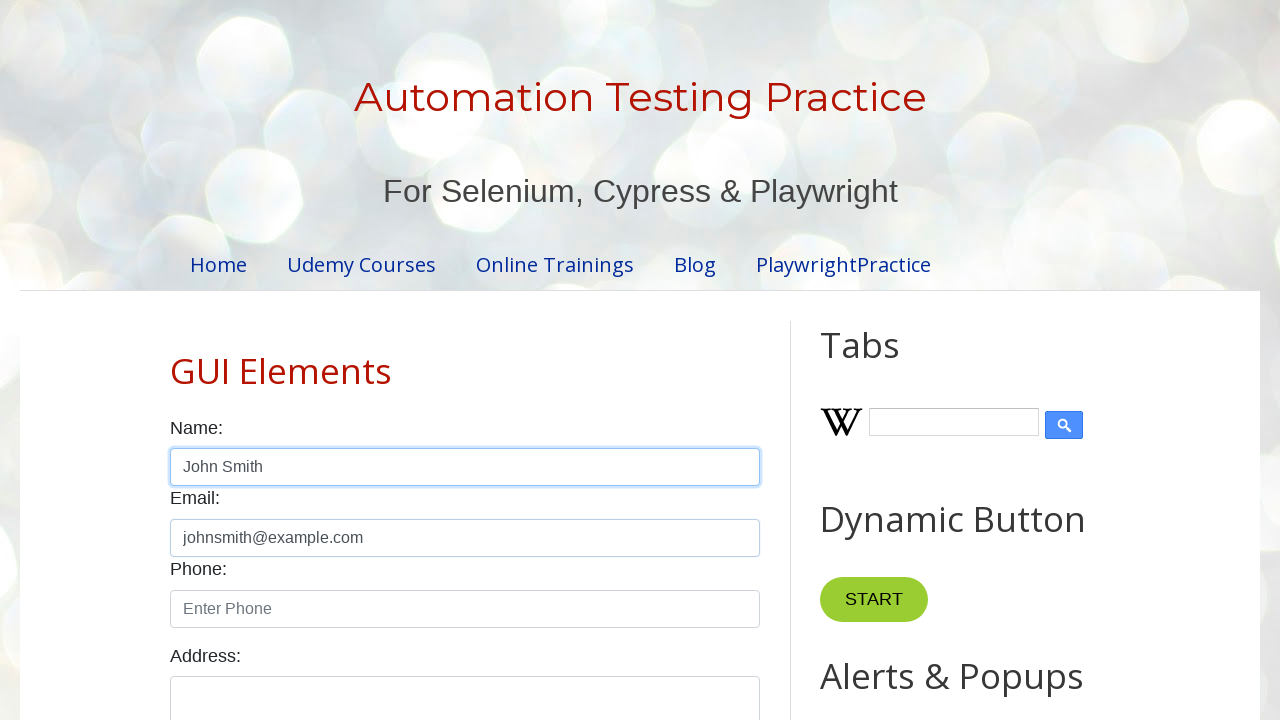

Filled phone field with '5551234567' on #phone
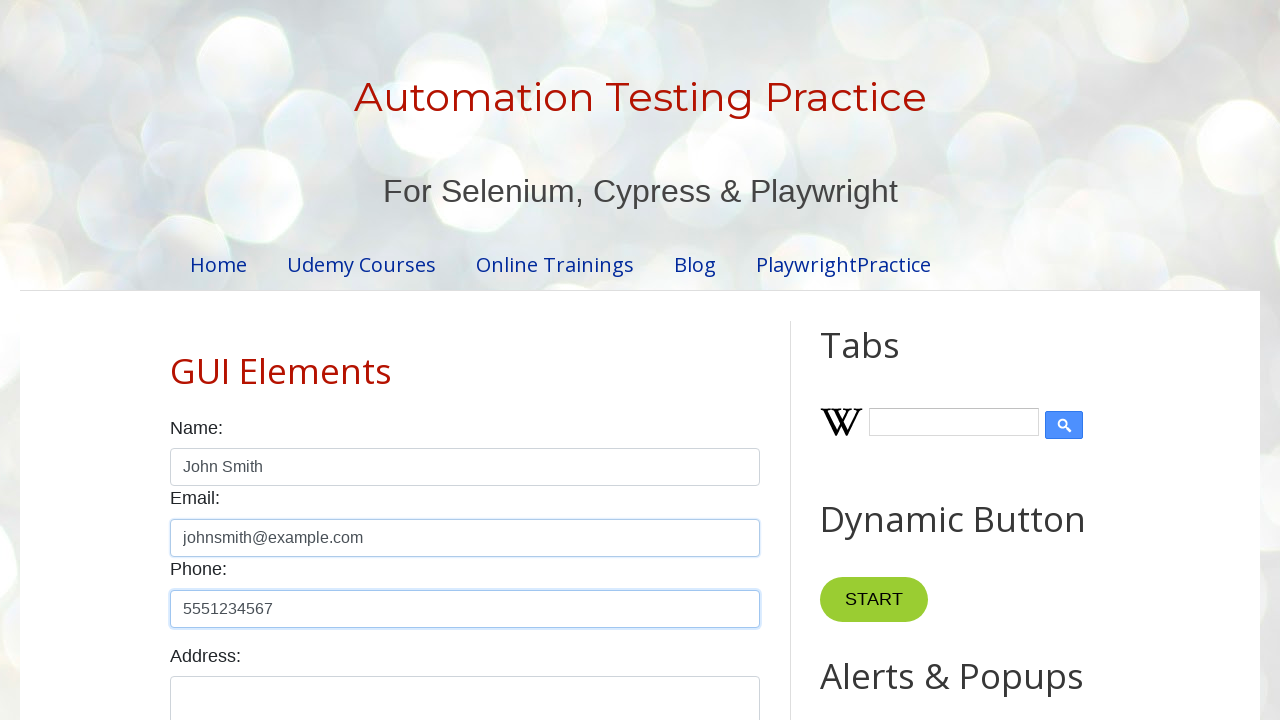

Filled address field with '123 Main Street, Anytown, USA 12345' on #textarea
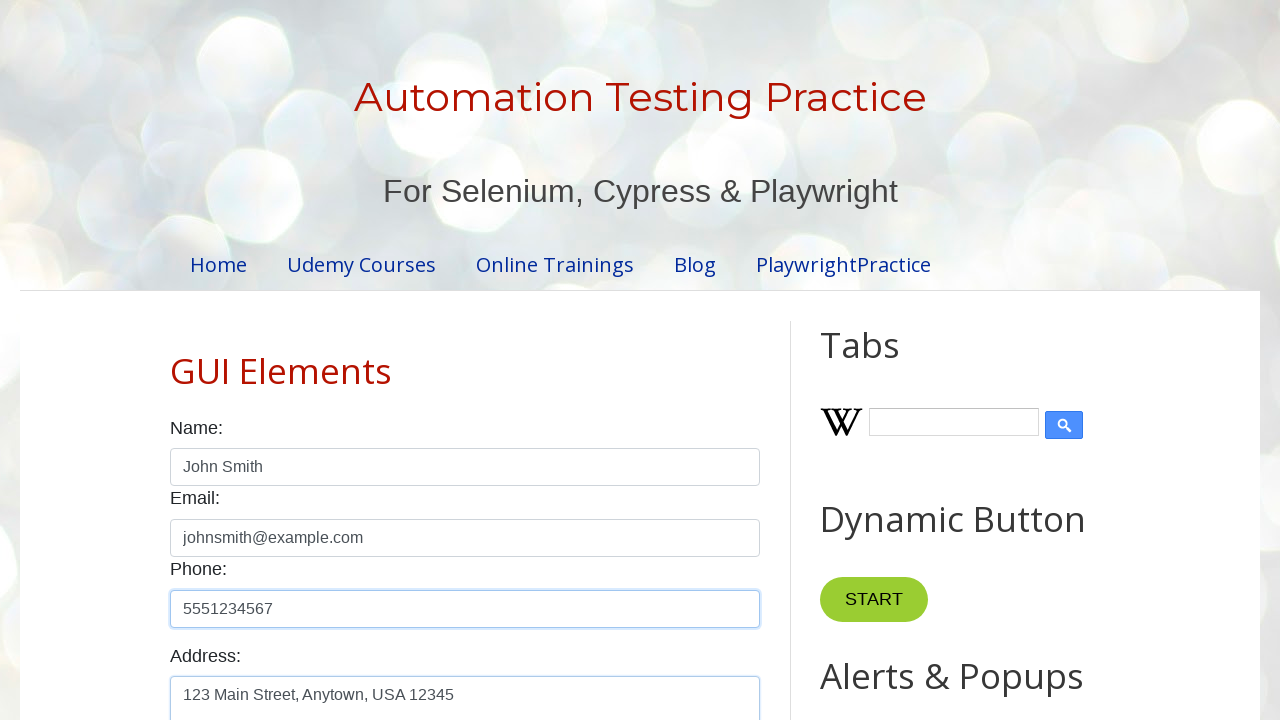

Filled Wikipedia search field with 'Selenium automation' on #Wikipedia1_wikipedia-search-input
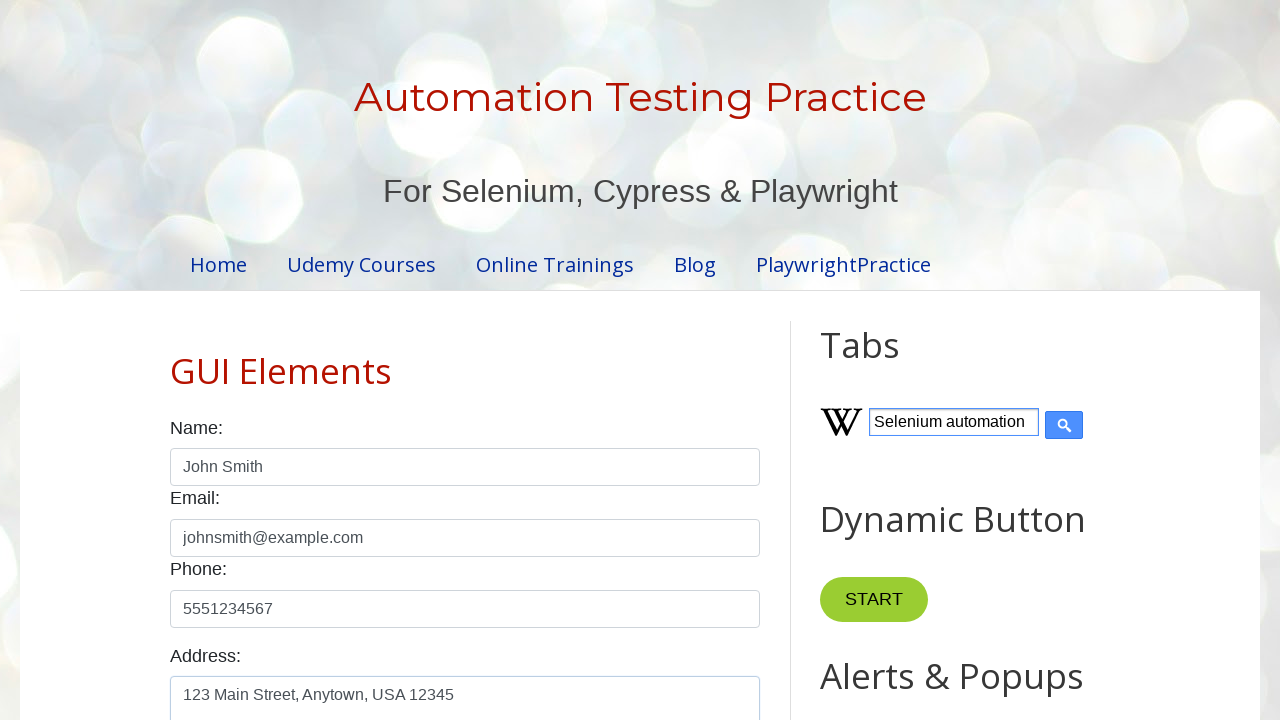

Clicked Wikipedia search button at (1064, 425) on .wikipedia-search-button
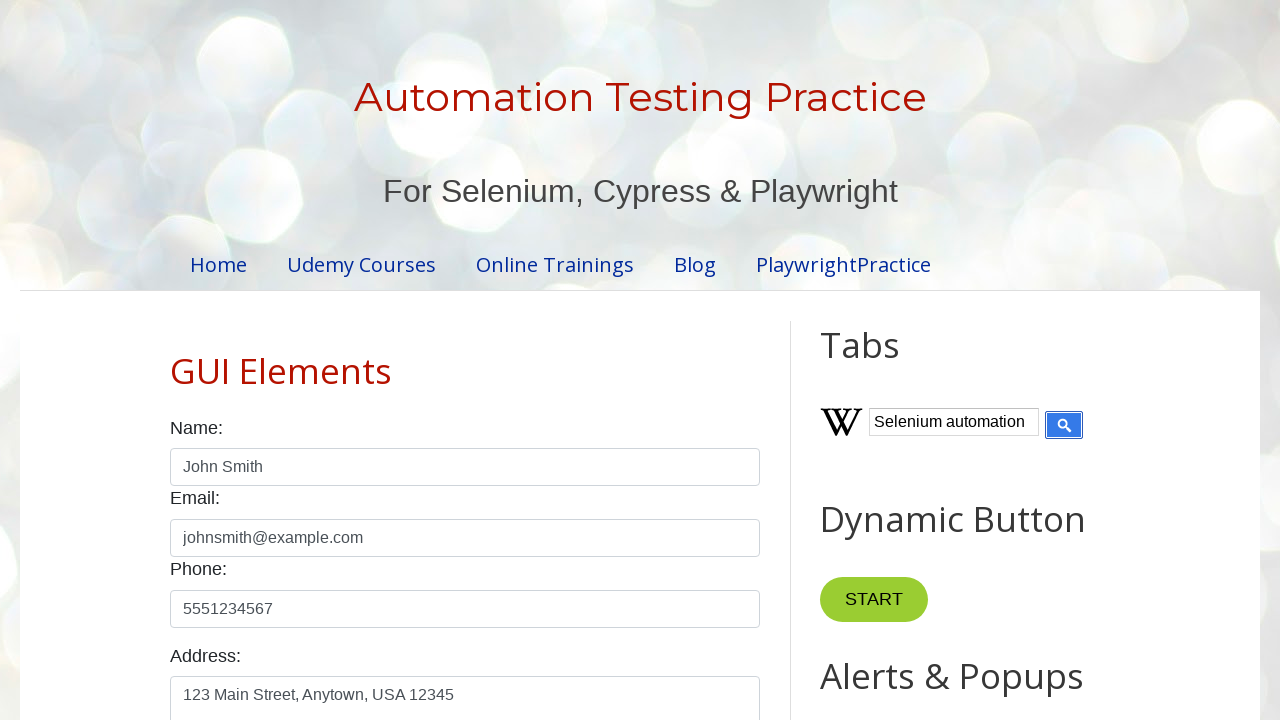

Waited 2 seconds for Wikipedia search to process
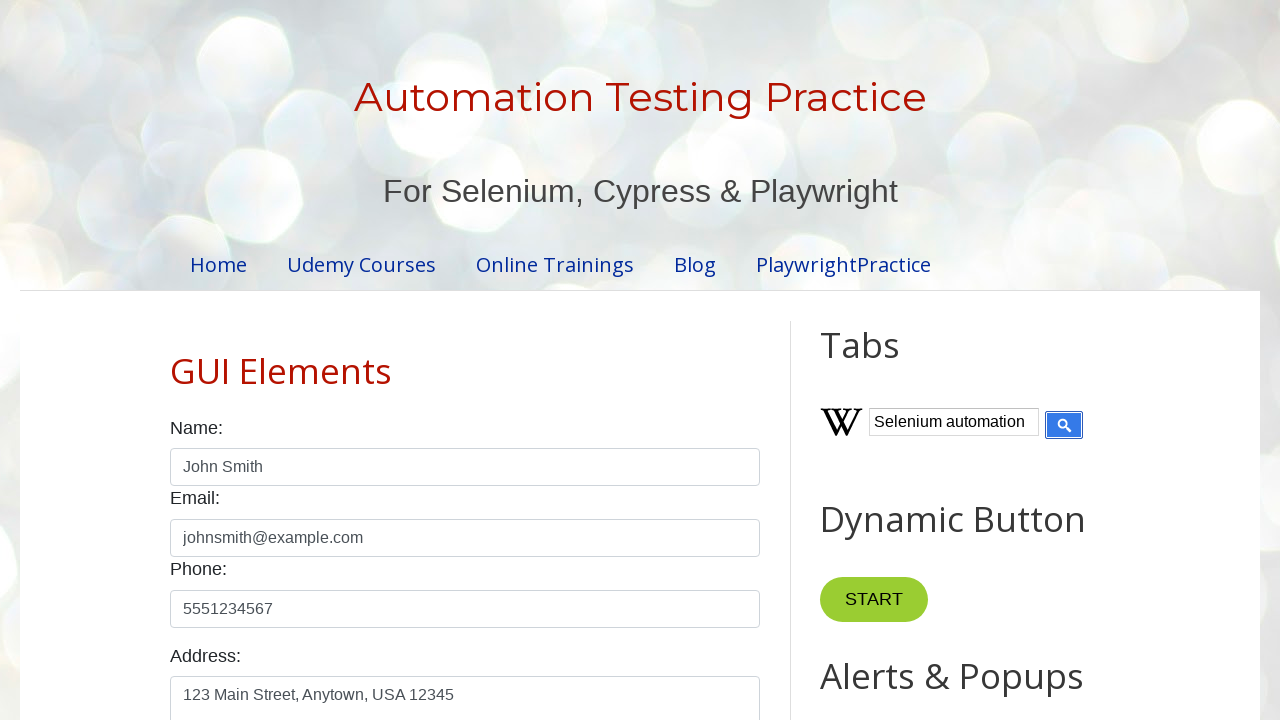

Scrolled male gender radio button into view
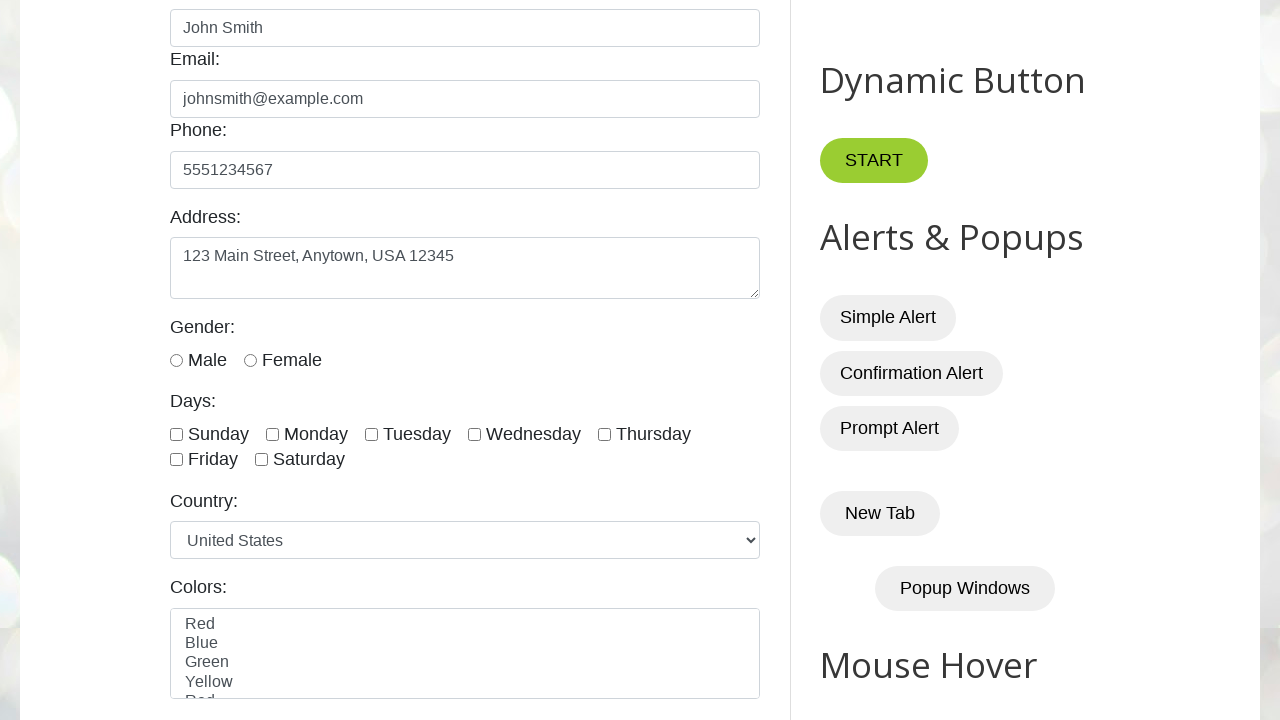

Selected male gender radio button at (176, 360) on #male
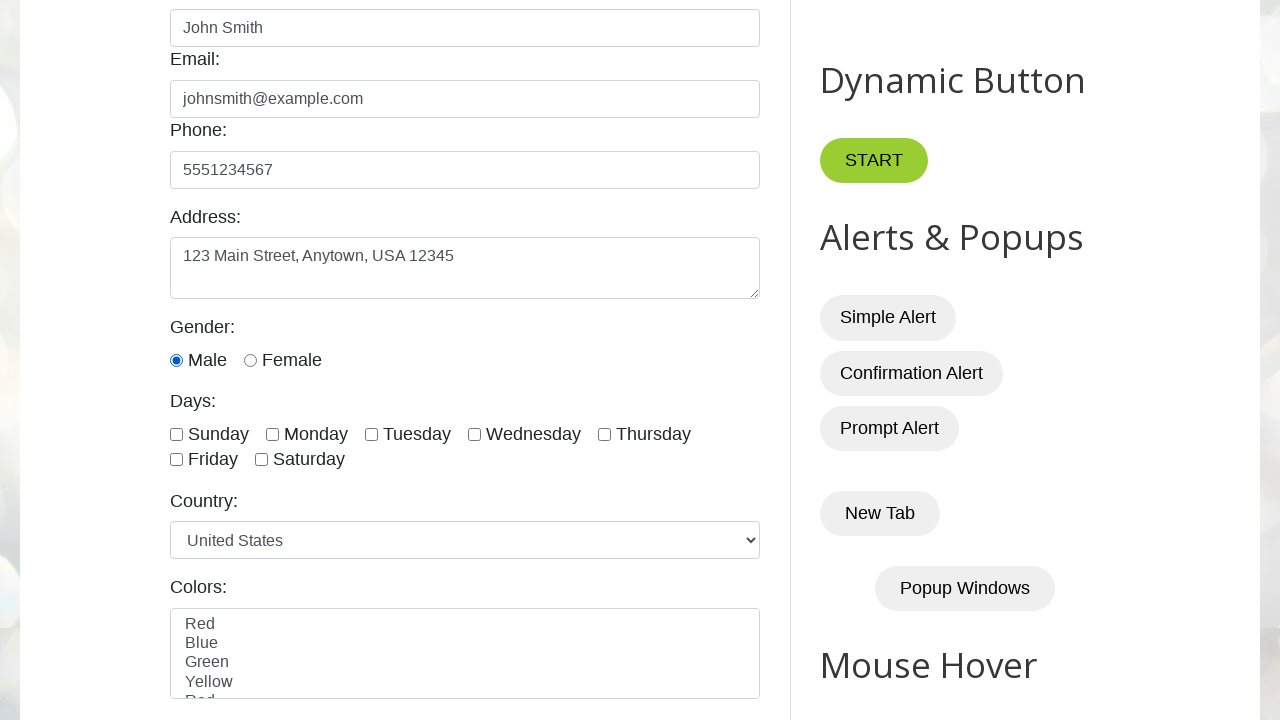

Clicked browser windows button at (880, 514) on xpath=//button[@onclick='myFunction()']
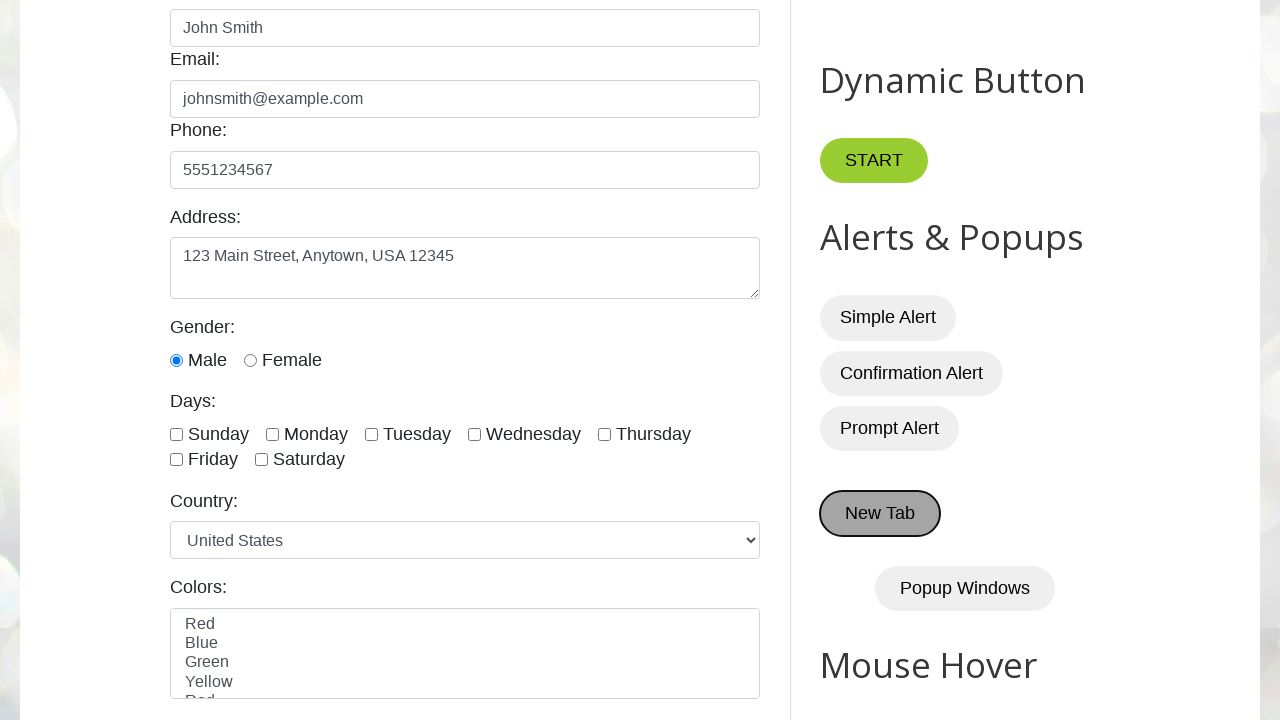

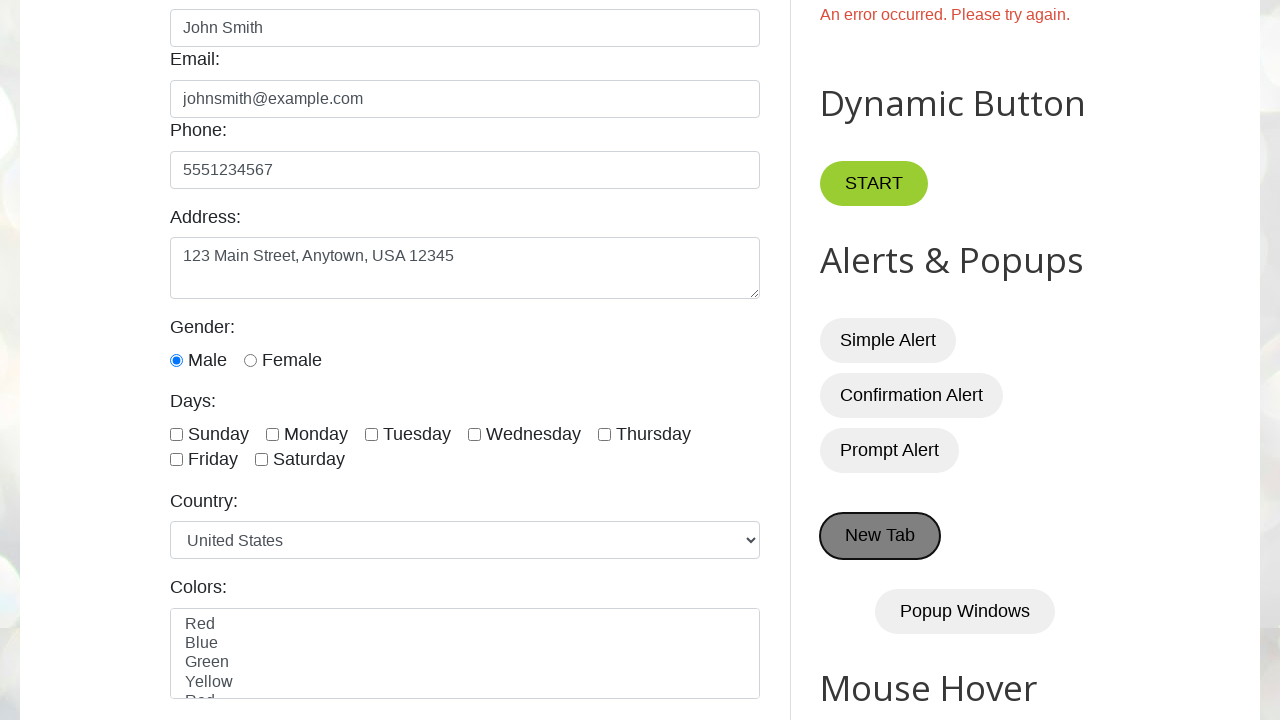